Tests dynamic content loading by clicking a start button and waiting for "Hello World" text to appear

Starting URL: http://the-internet.herokuapp.com/dynamic_loading/1

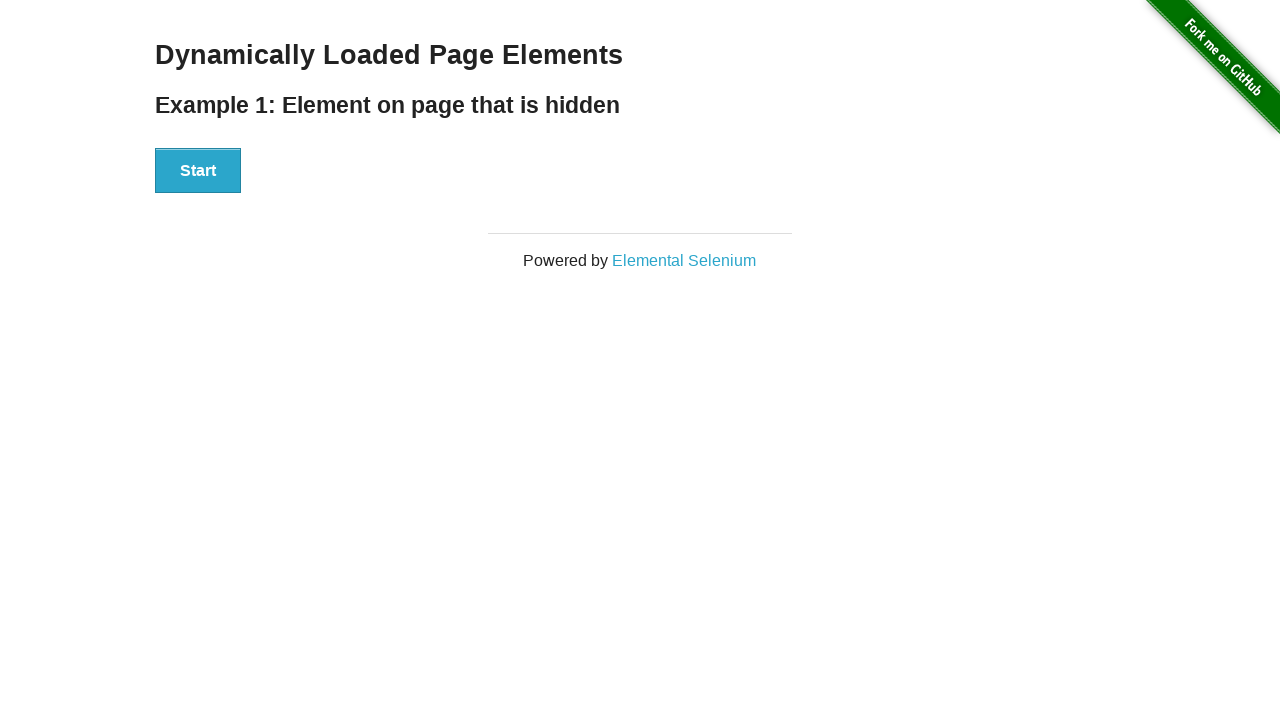

Clicked the Start button to trigger dynamic content loading at (198, 171) on button:has-text('Start')
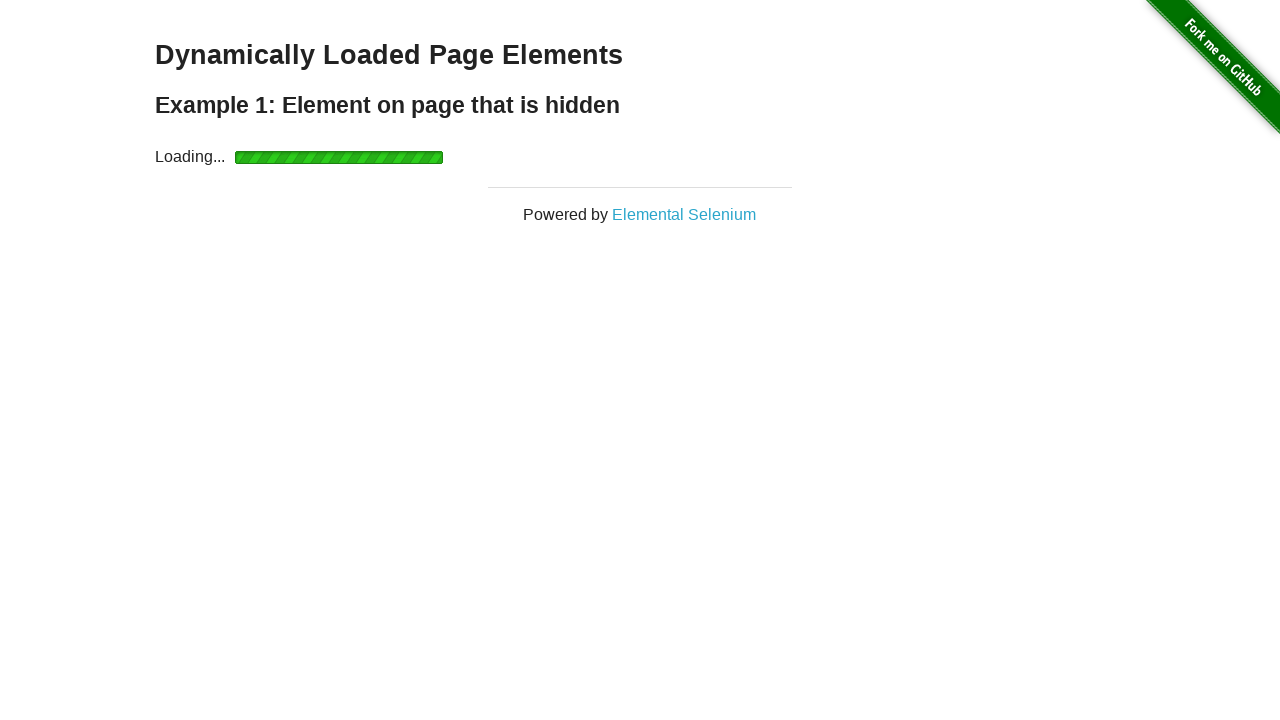

Waited for 'Hello World!' text to appear in dynamically loaded content
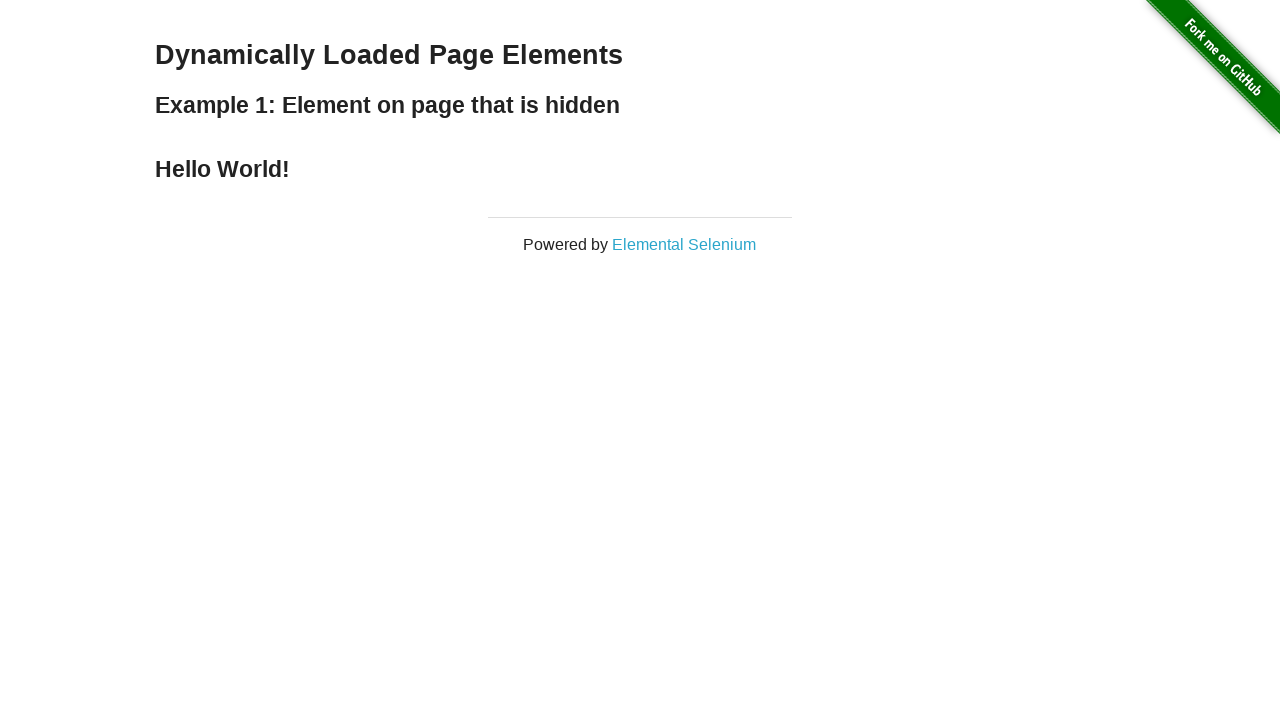

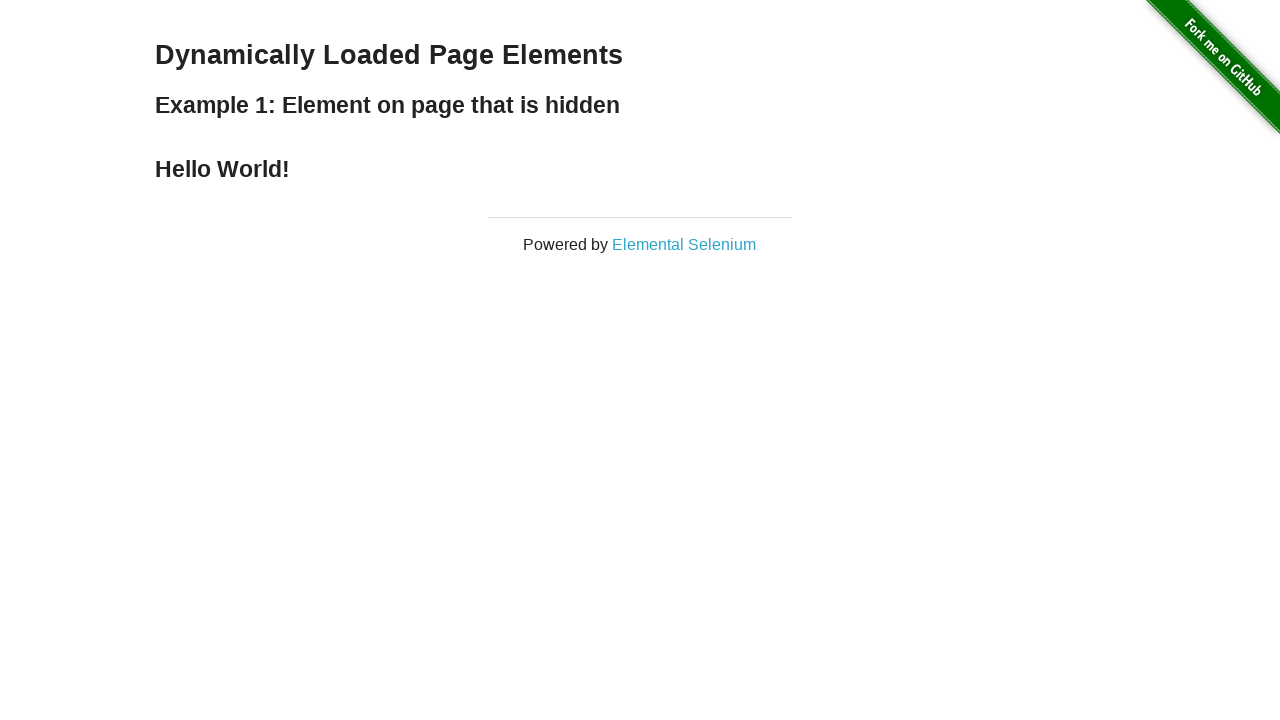